Tests text input functionality by entering text in a field and clicking a button to update its label

Starting URL: http://uitestingplayground.com/textinput

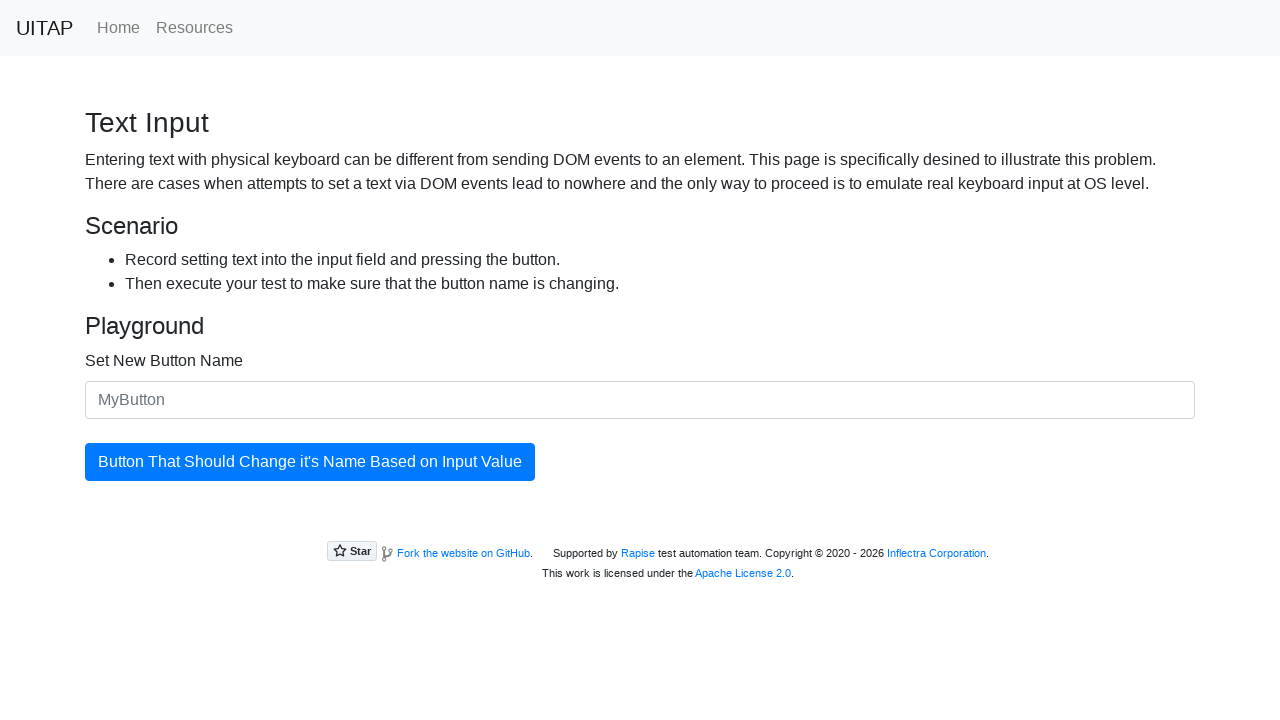

Filled text input field with 'SkyPro' on #newButtonName
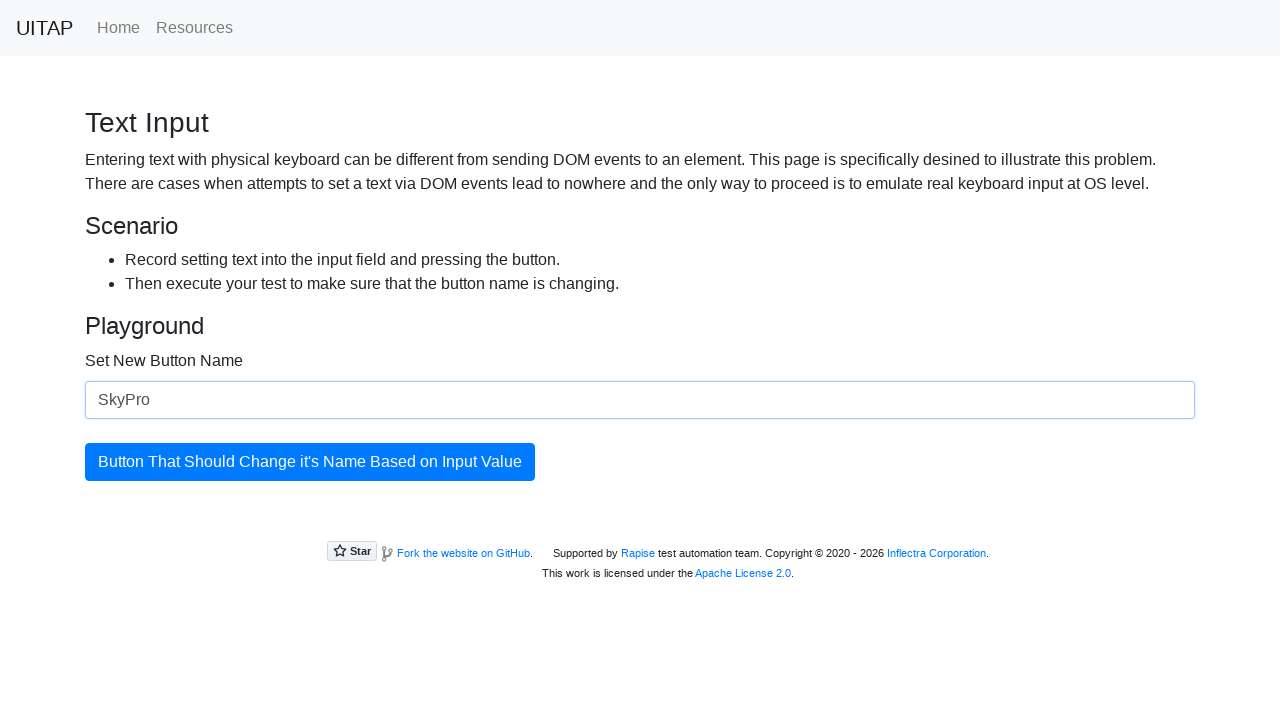

Clicked the blue button to update its label at (310, 462) on button.btn
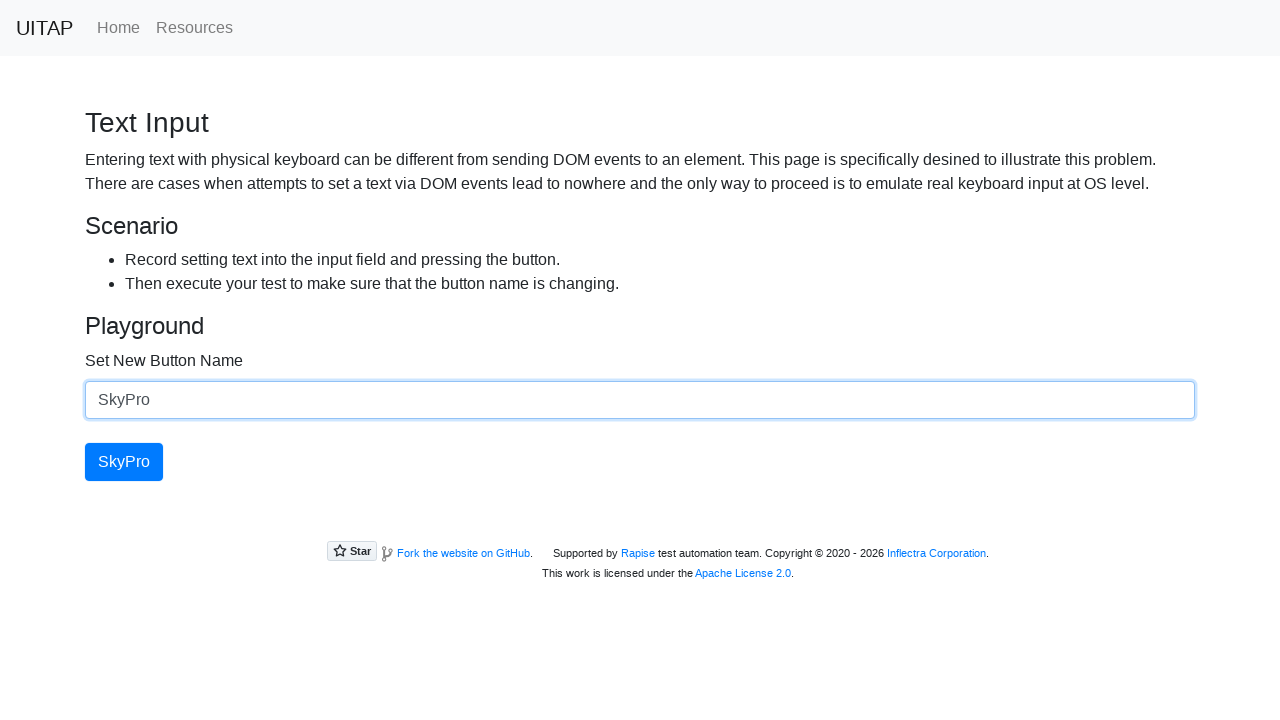

Retrieved updated button text content
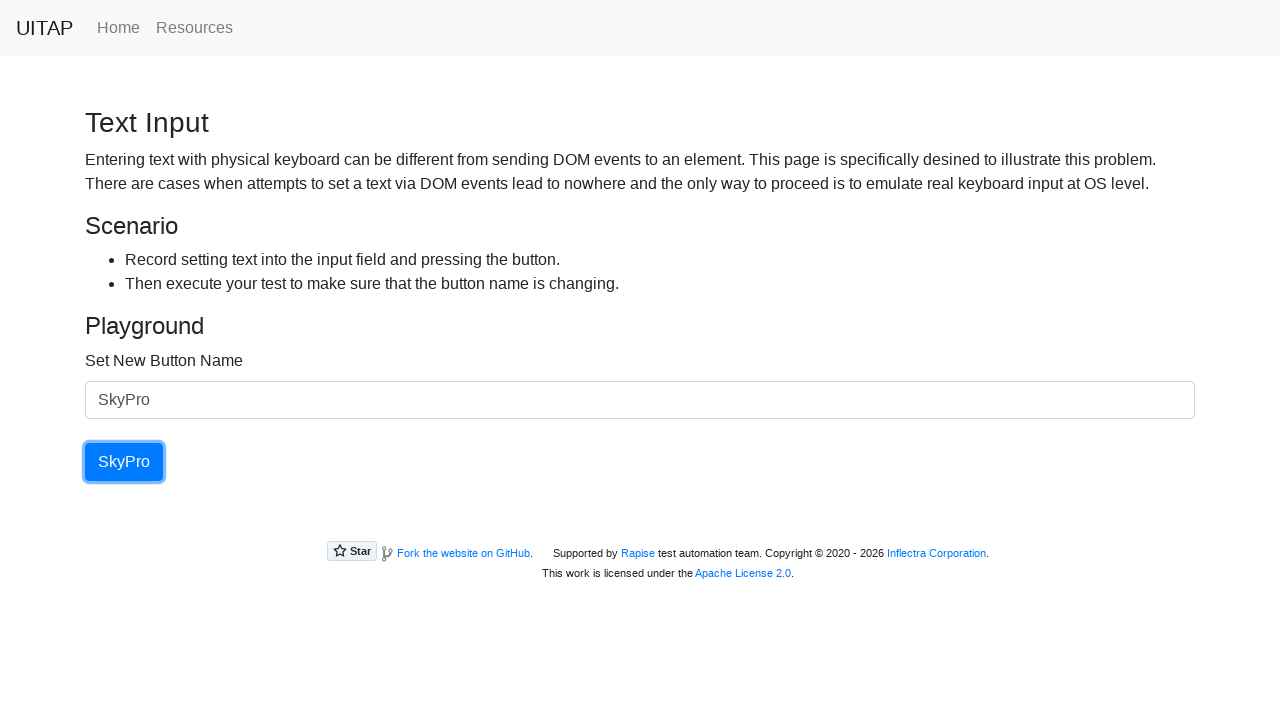

Printed button text: SkyPro
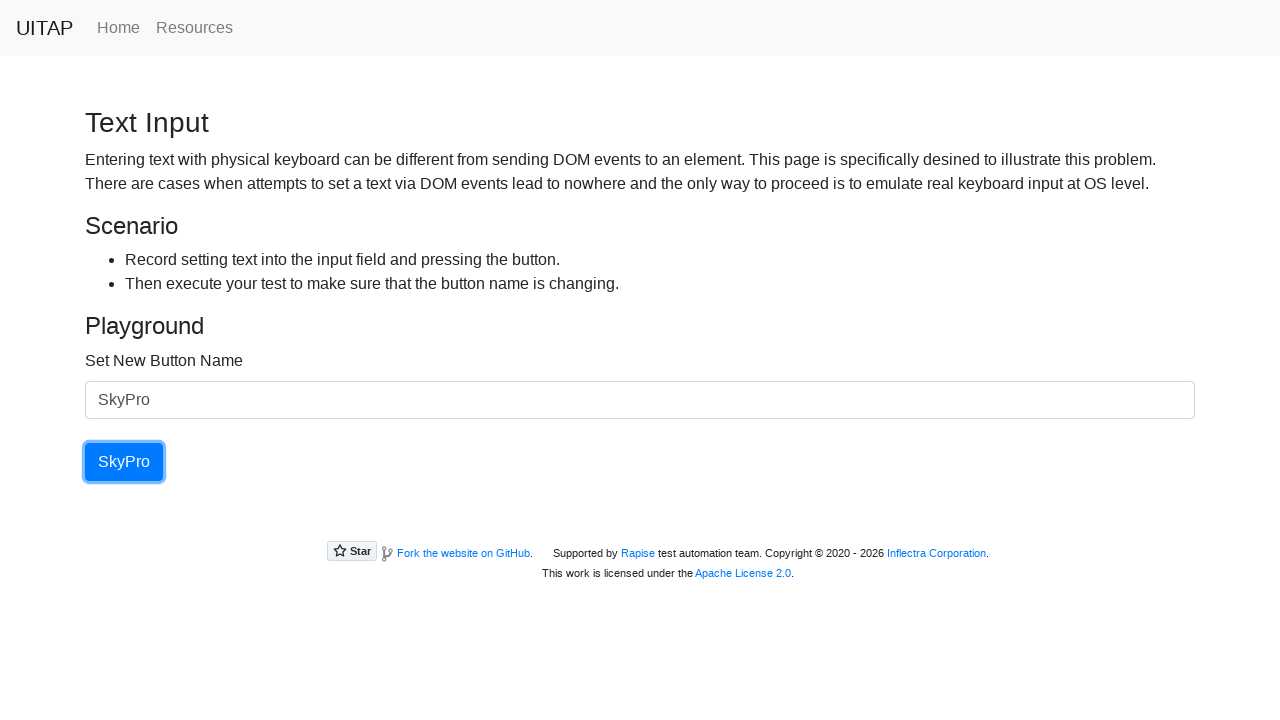

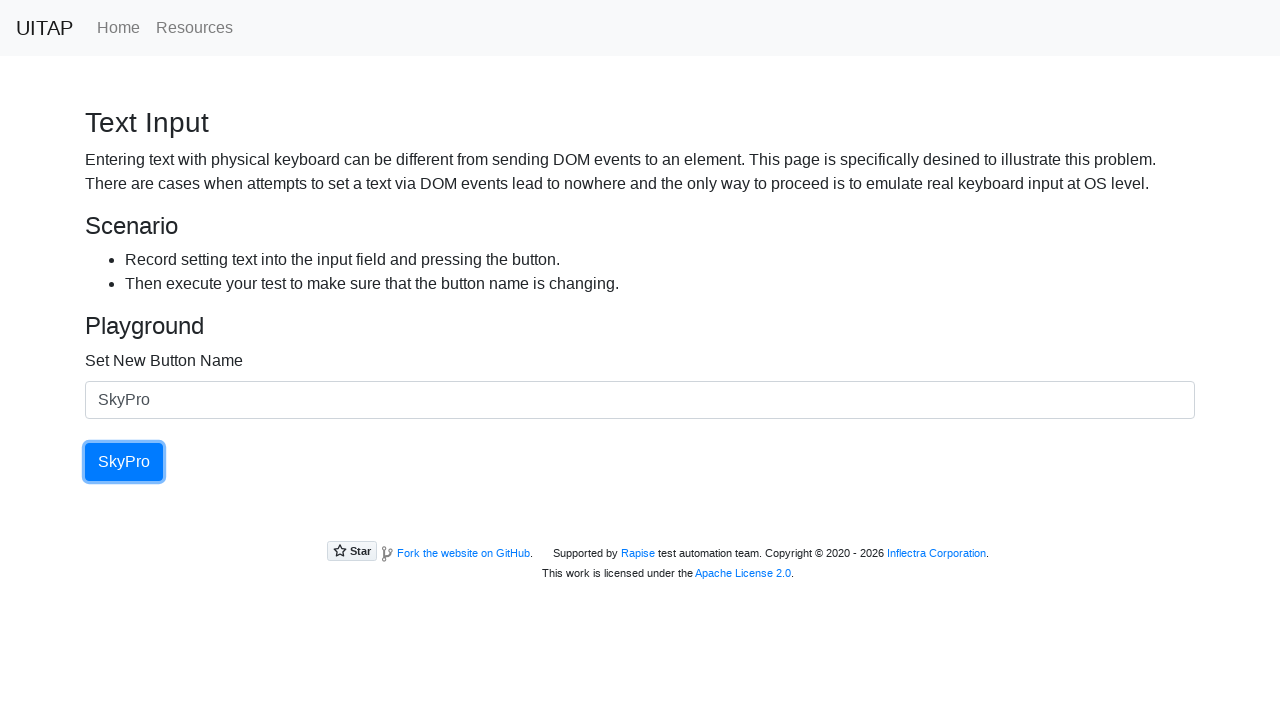